Tests opening search and entering a search term

Starting URL: https://forever-frontend-gules.vercel.app/

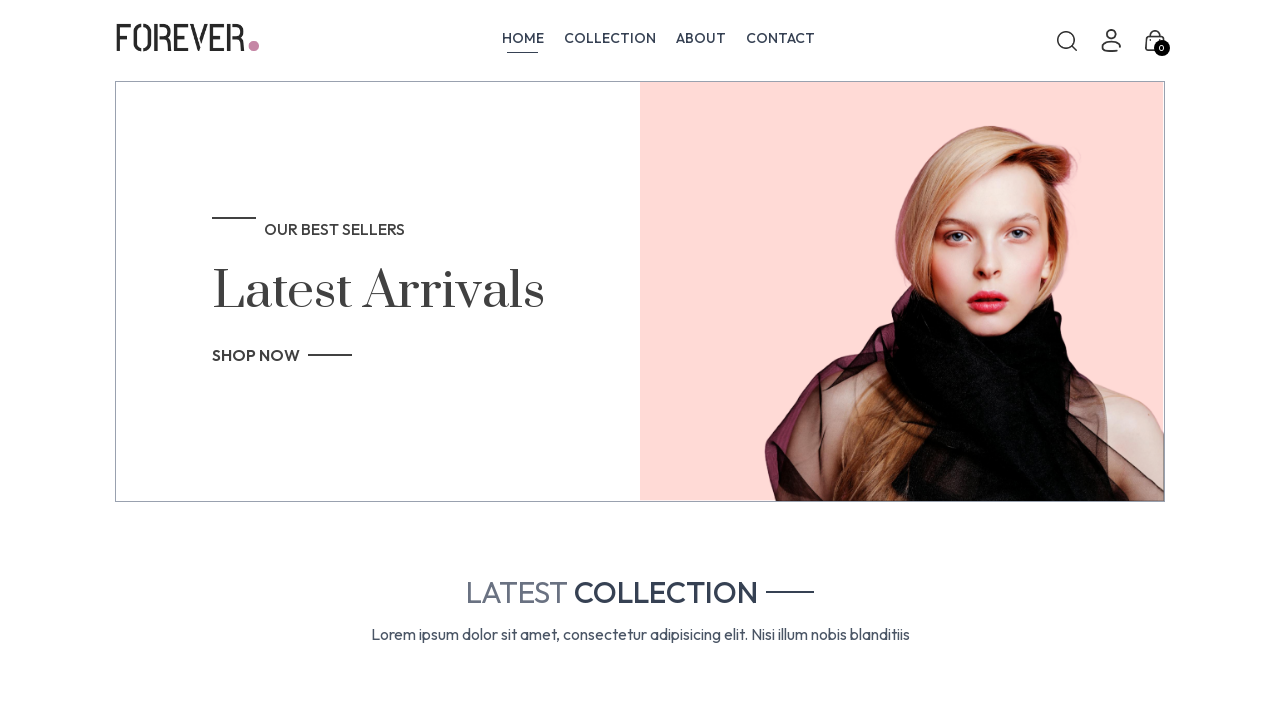

Clicked search icon to open search at (1067, 41) on xpath=//*[@id='root']/div/div[1]/div[1]/img[1]
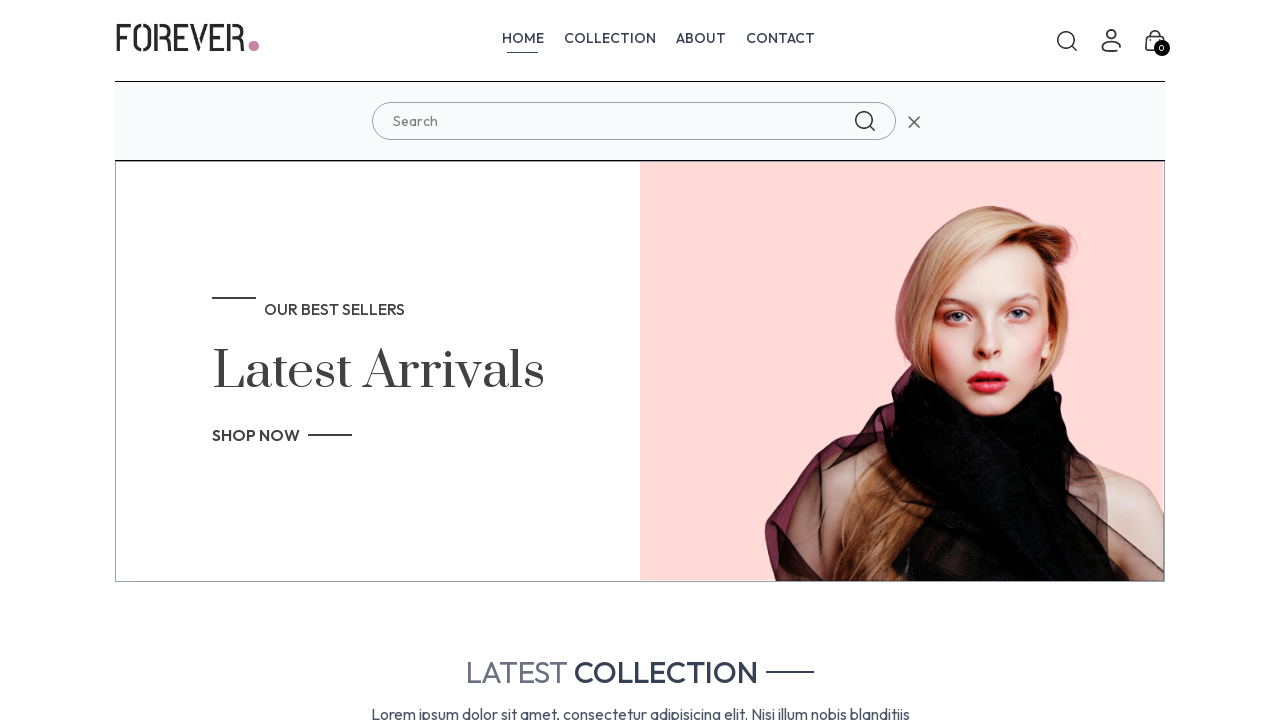

Entered 'men' as search term on xpath=//*[@id='root']/div/div[2]/div/input
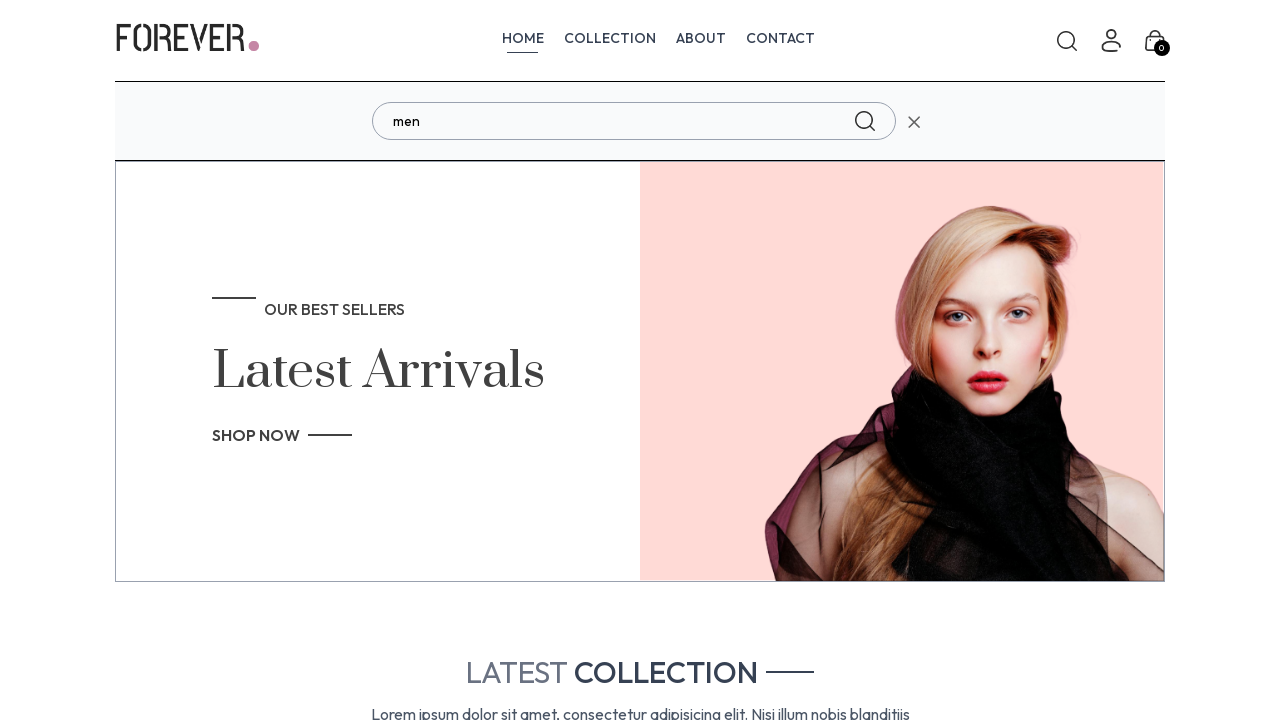

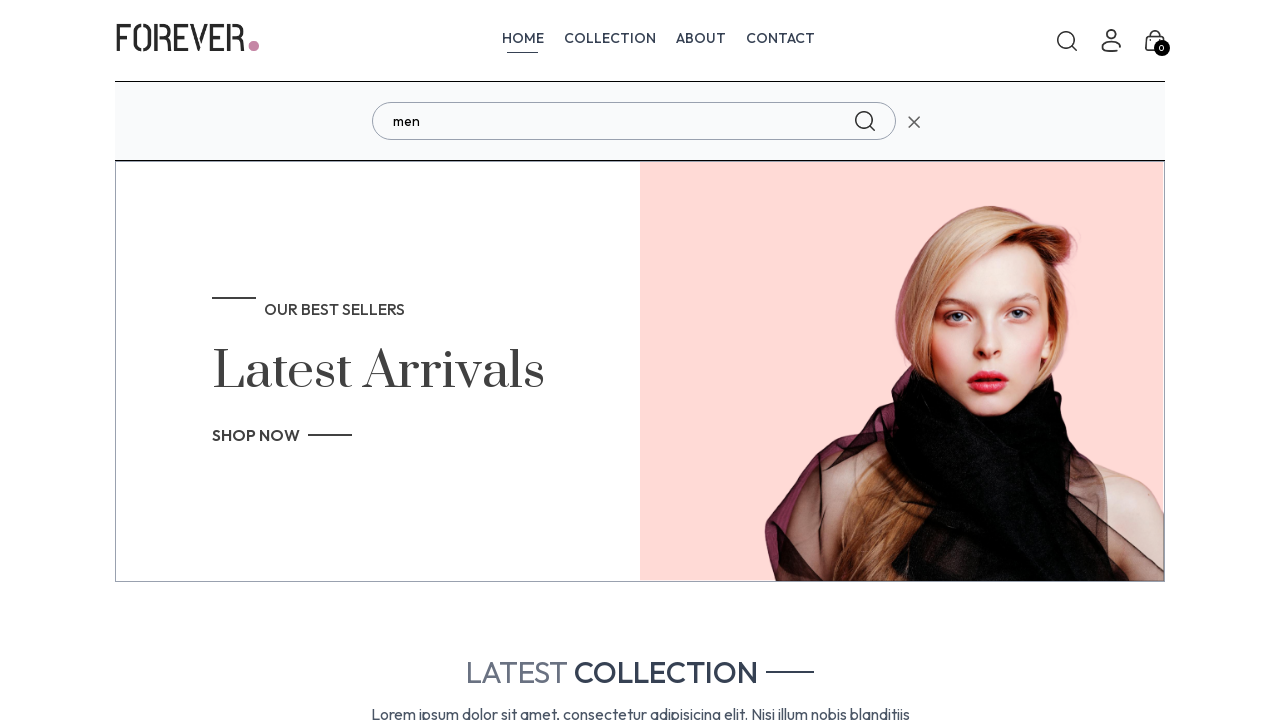